Navigates to Flipkart homepage and verifies the page title is loaded correctly

Starting URL: https://www.flipkart.com/

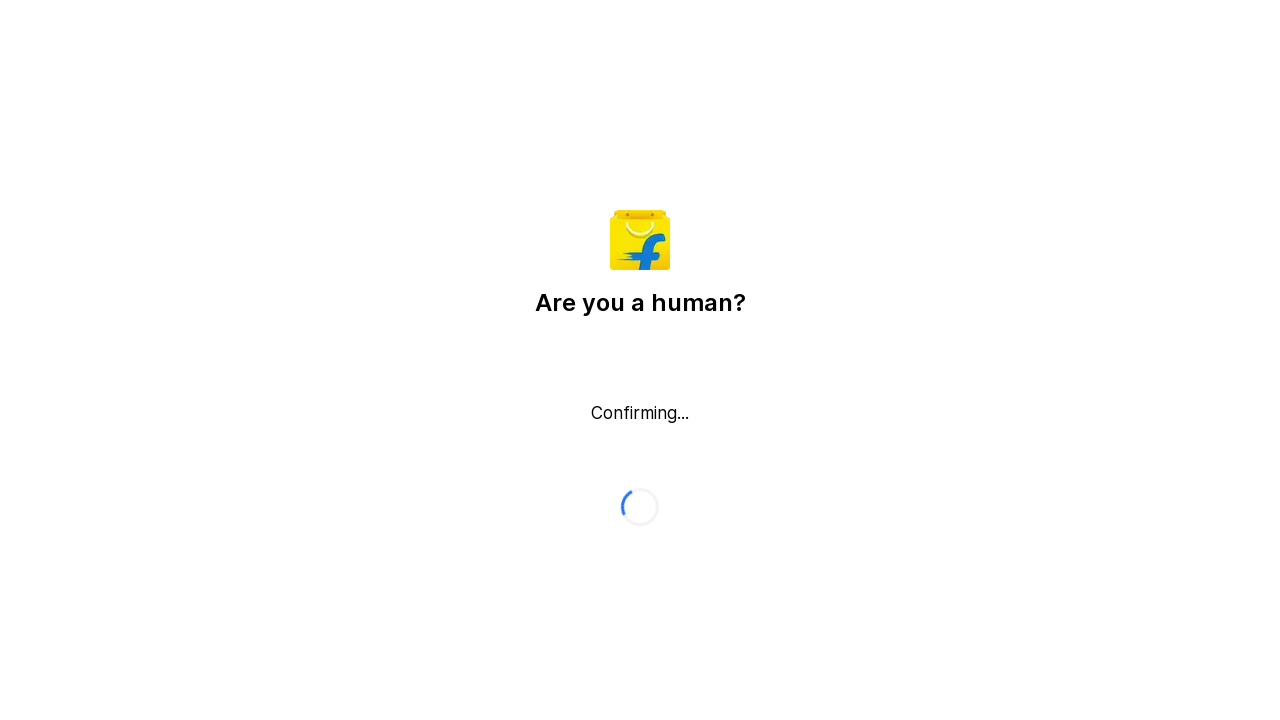

Waited for page to reach domcontentloaded state
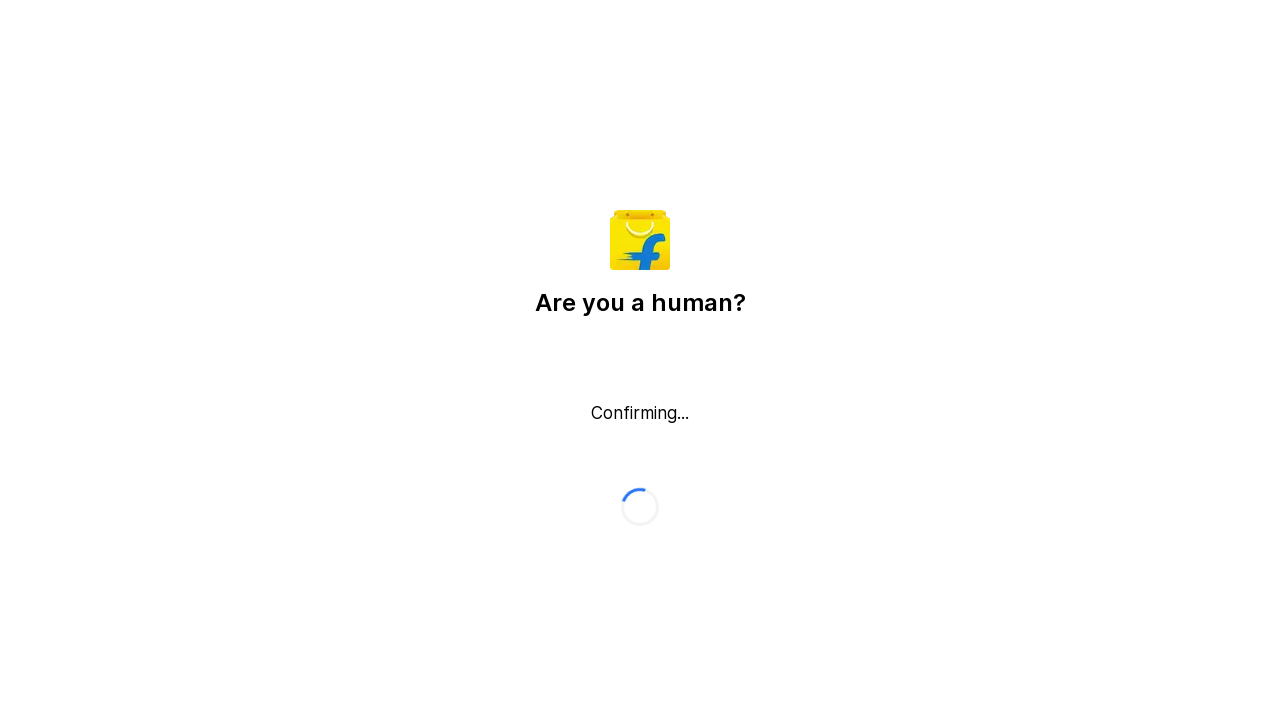

Retrieved page title: Flipkart reCAPTCHA
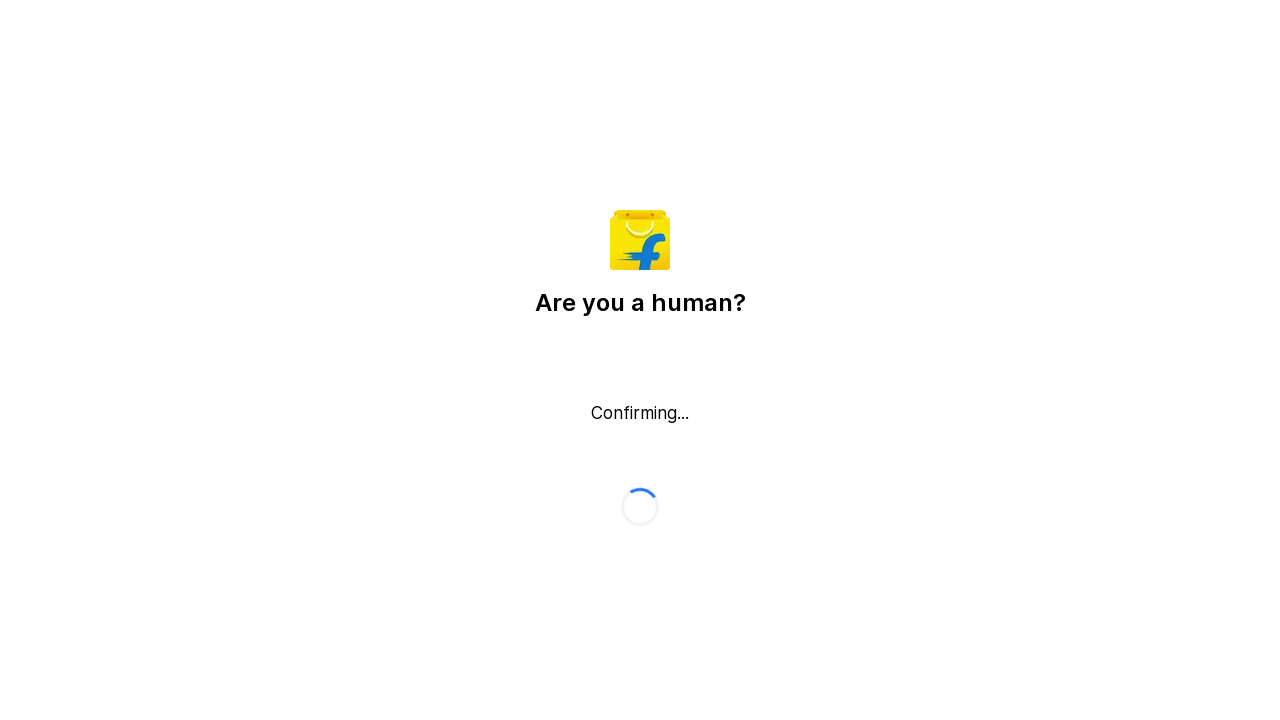

Printed page title to console
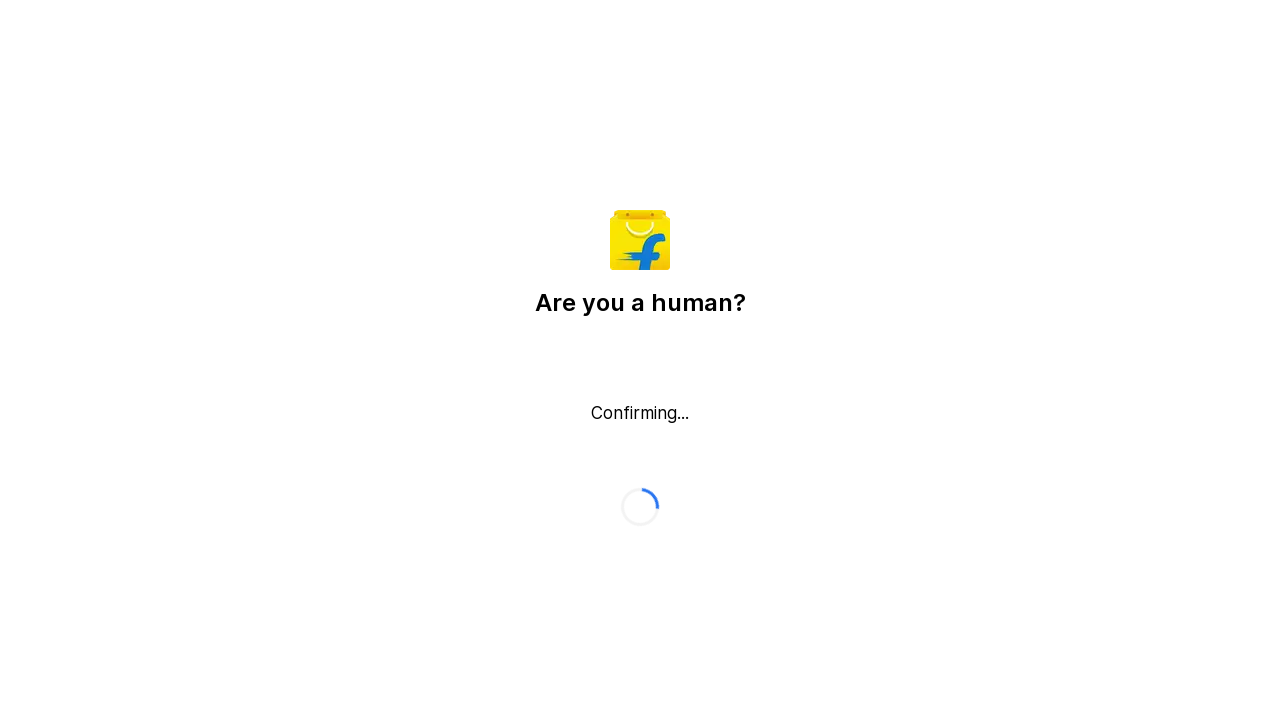

Verified that page title contains 'Flipkart'
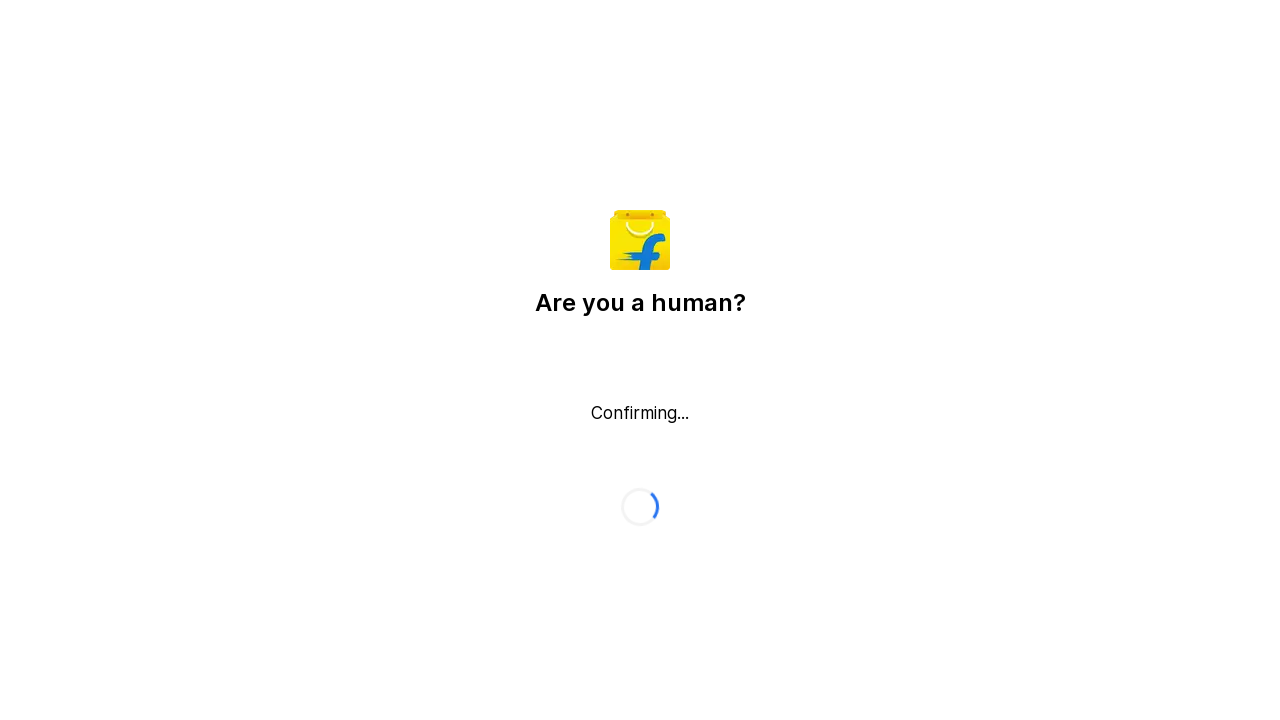

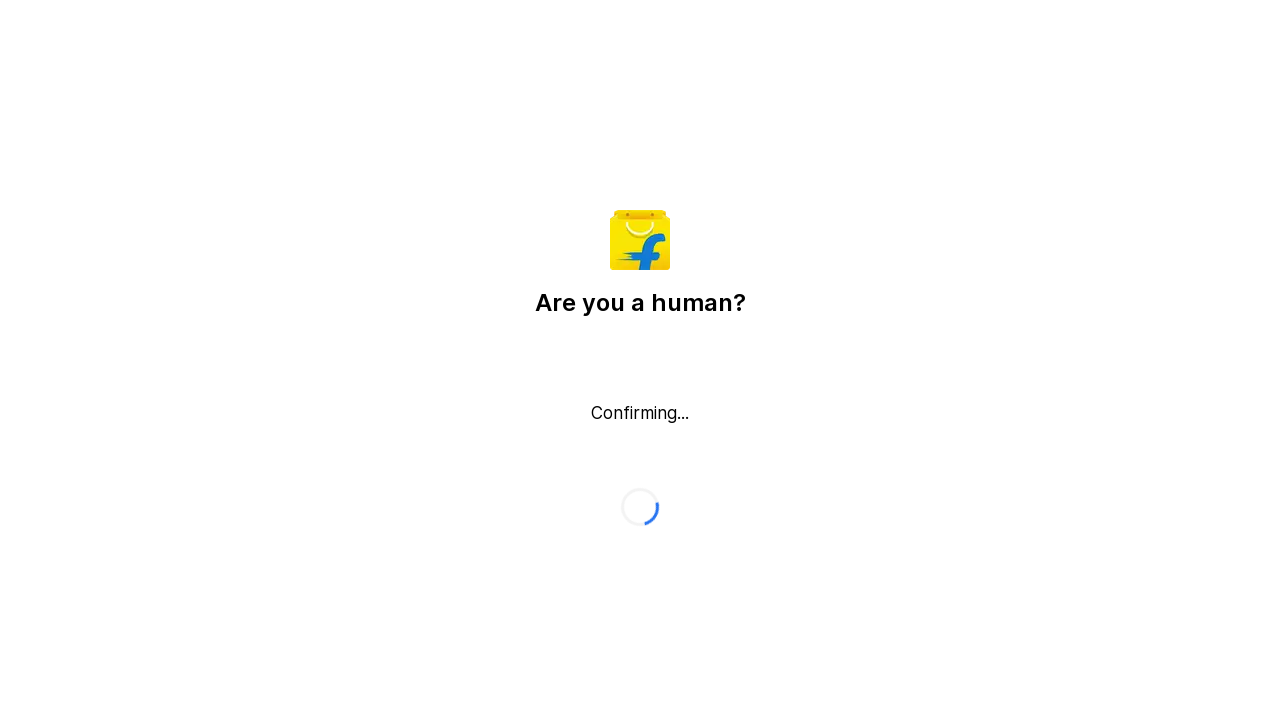